Navigates to Hansot Korean restaurant website, hovers over the menu navigation, clicks to view all menu items, and clicks the "load more" button repeatedly to load all available menu items on the page.

Starting URL: https://www.hsd.co.kr/

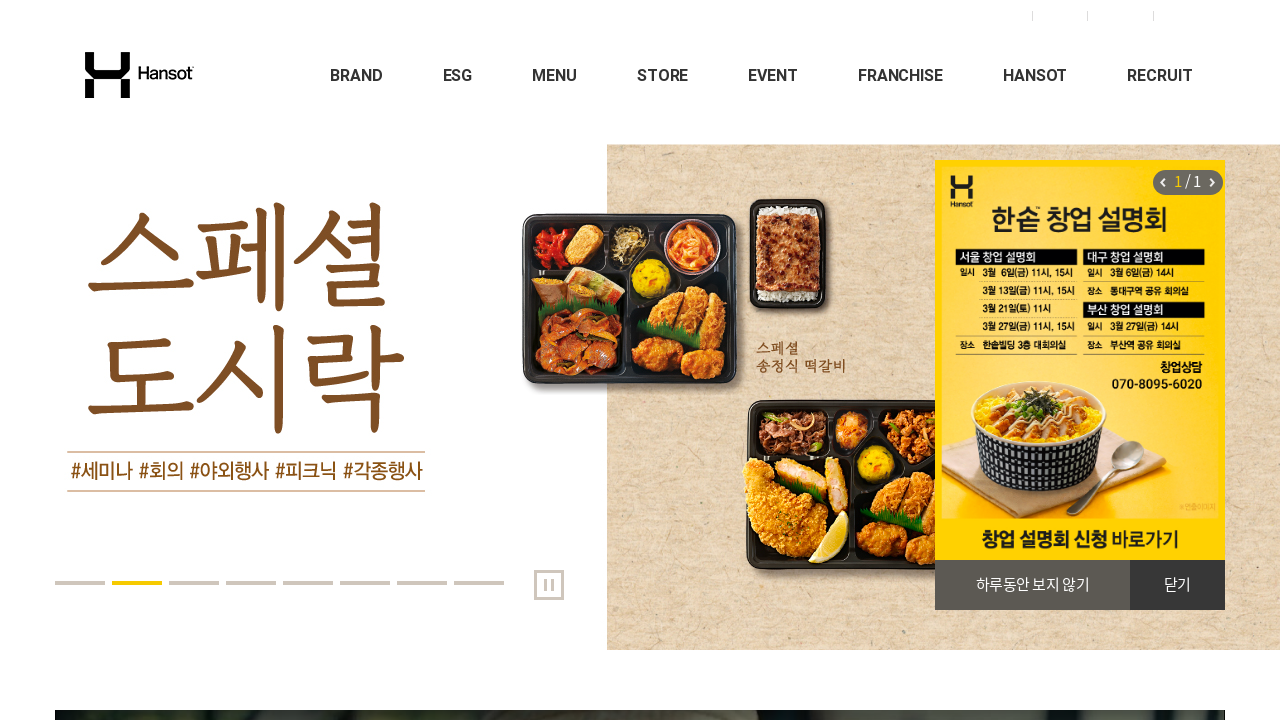

Hovered over menu navigation item at (555, 75) on xpath=//*[@id="gnb"]/div[2]/ul/li[3]/p/a
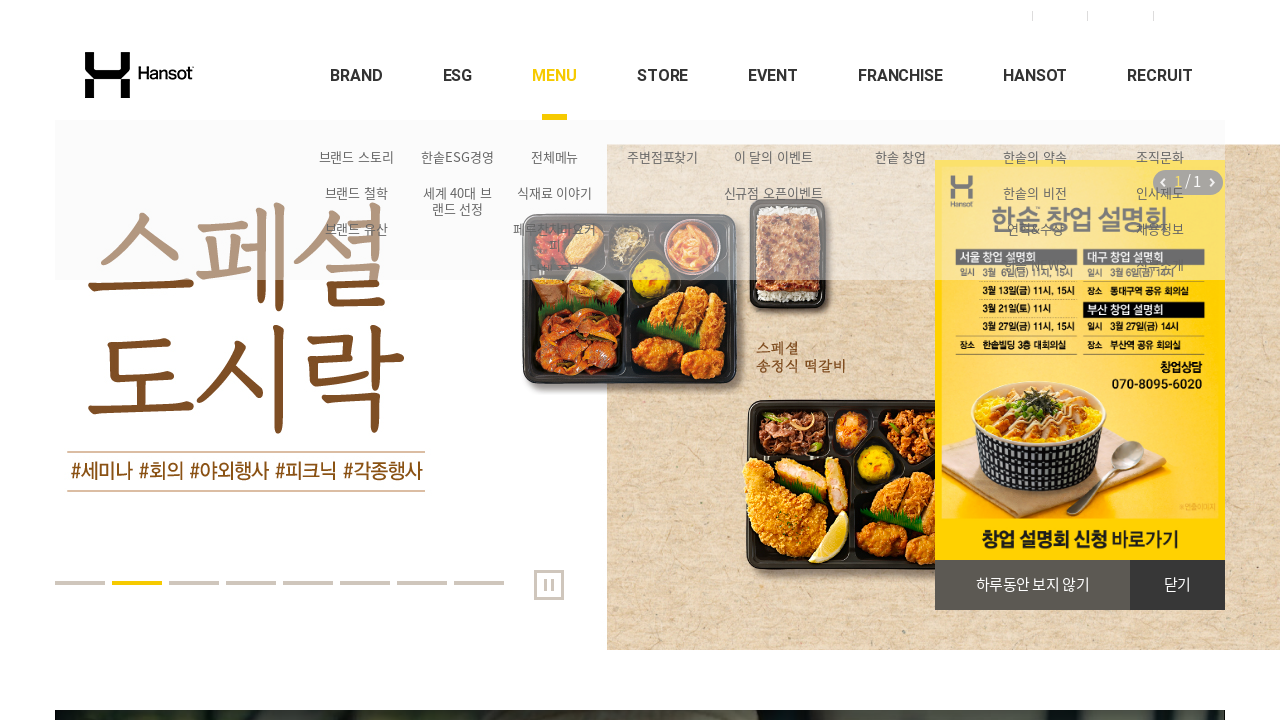

Clicked on 'all menu' link to view all menu items at (555, 158) on xpath=//*[@id="gnb"]/div[2]/ul/li[3]/div/ul/li[1]/a
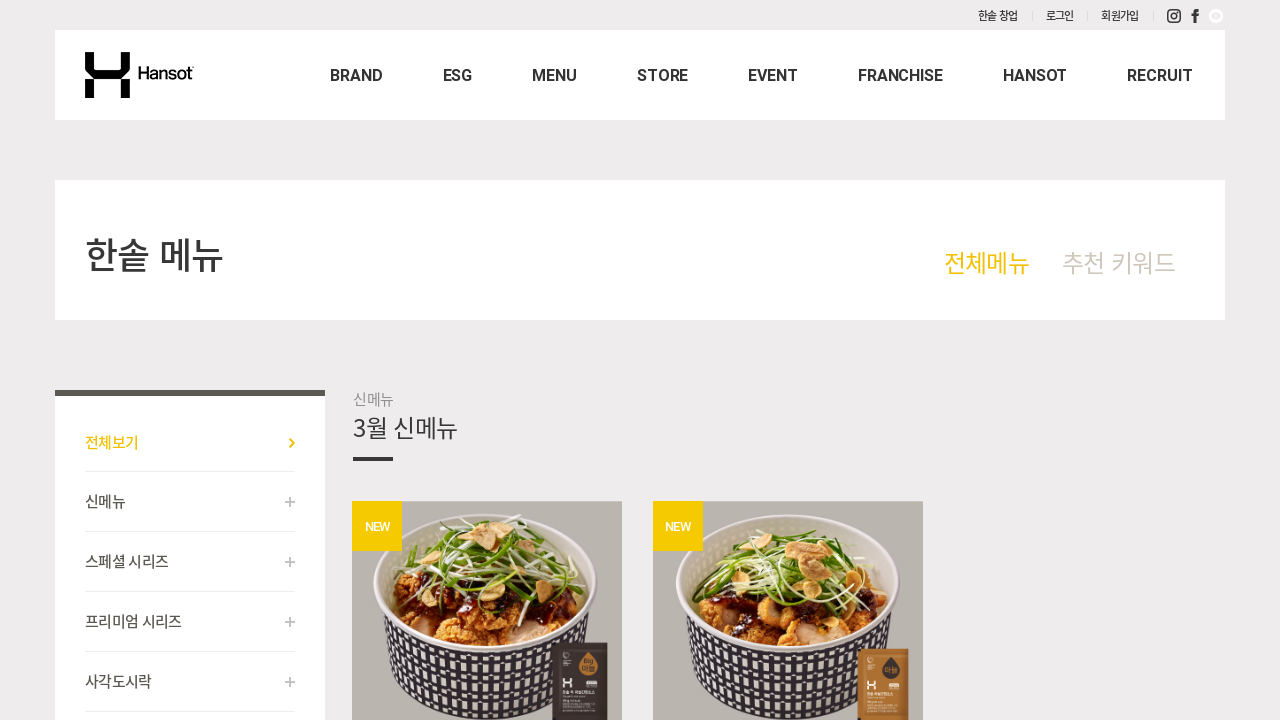

Menu items loaded successfully
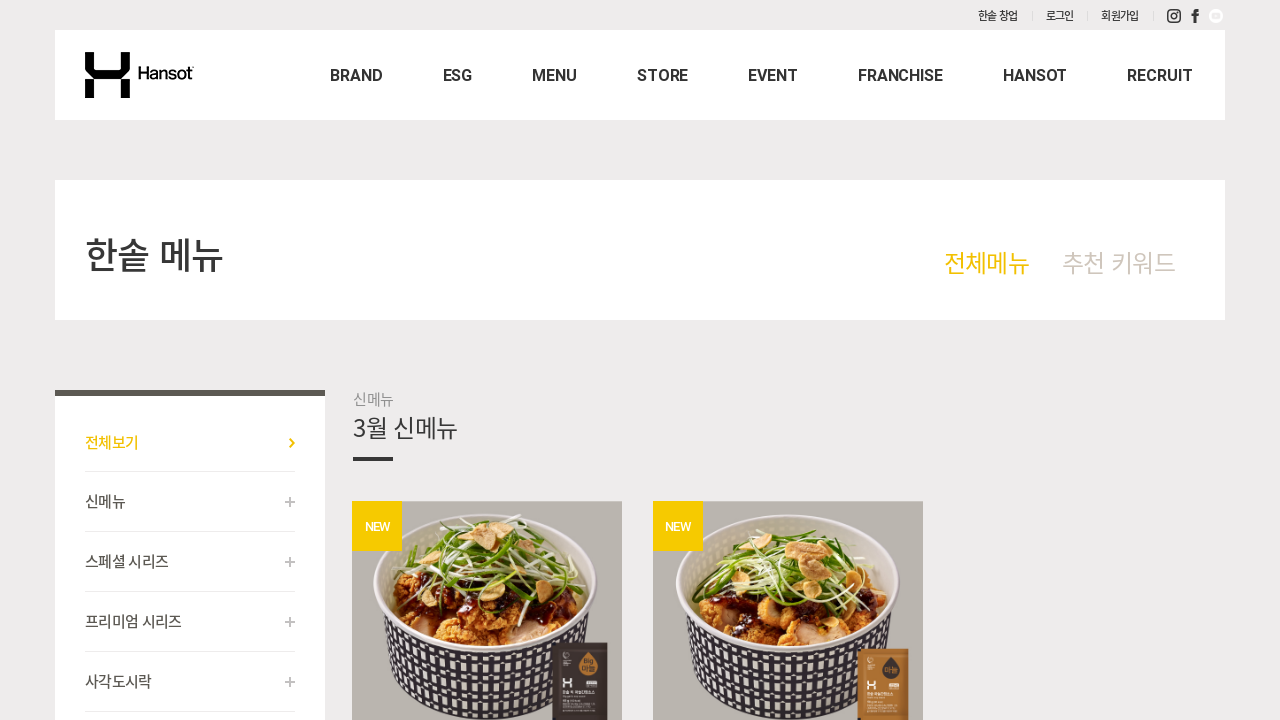

Clicked 'load more' button to load additional menu items at (788, 361) on #btn_more > span > a
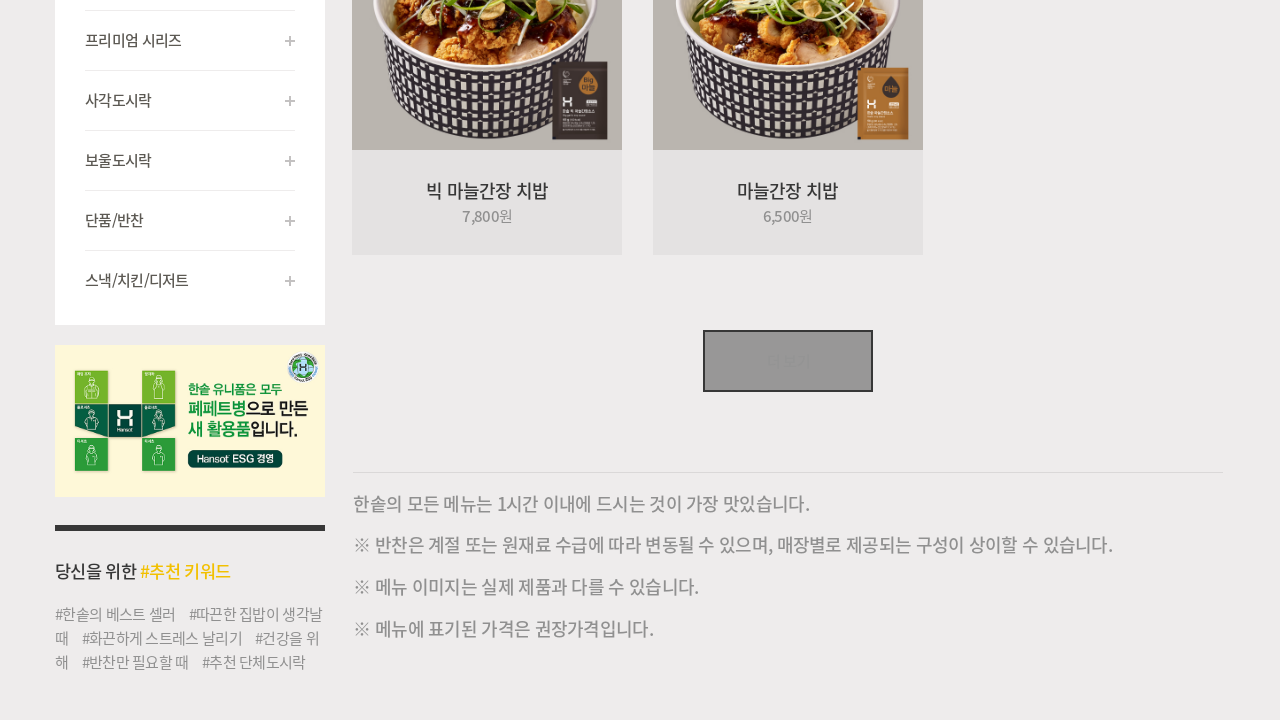

Waited 1 second for menu items to load
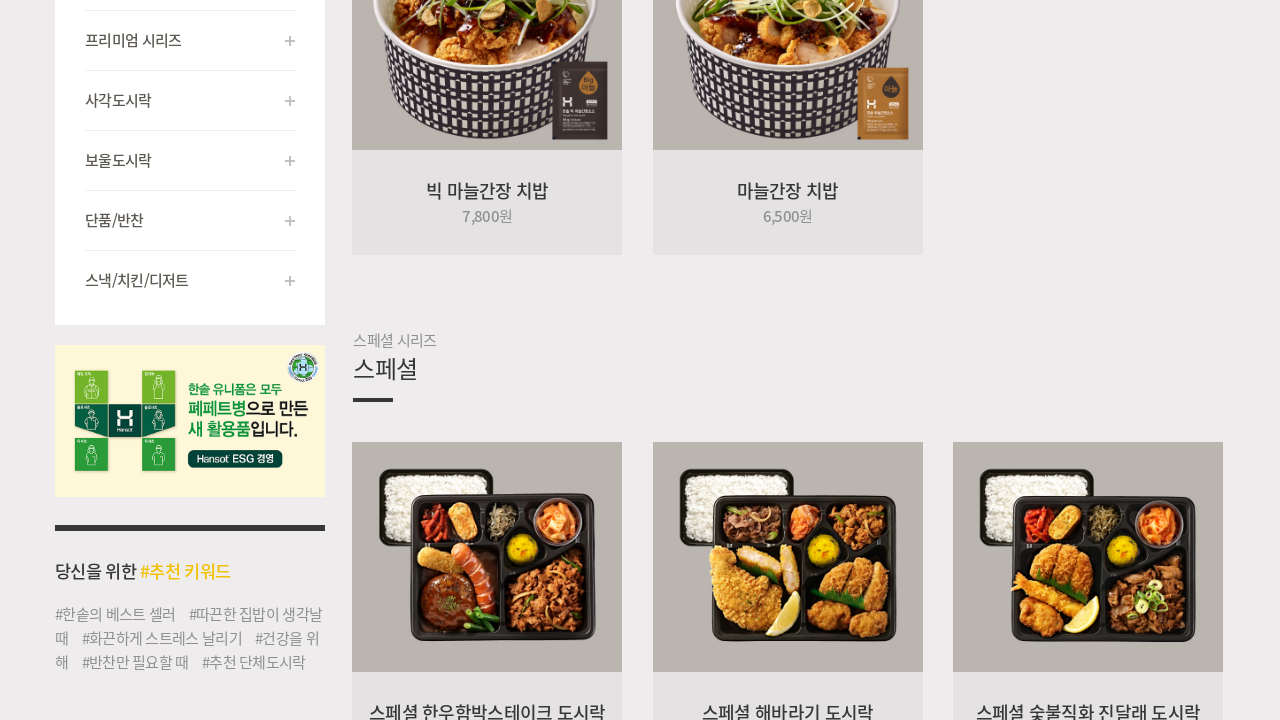

Clicked 'load more' button to load additional menu items at (788, 361) on #btn_more > span > a
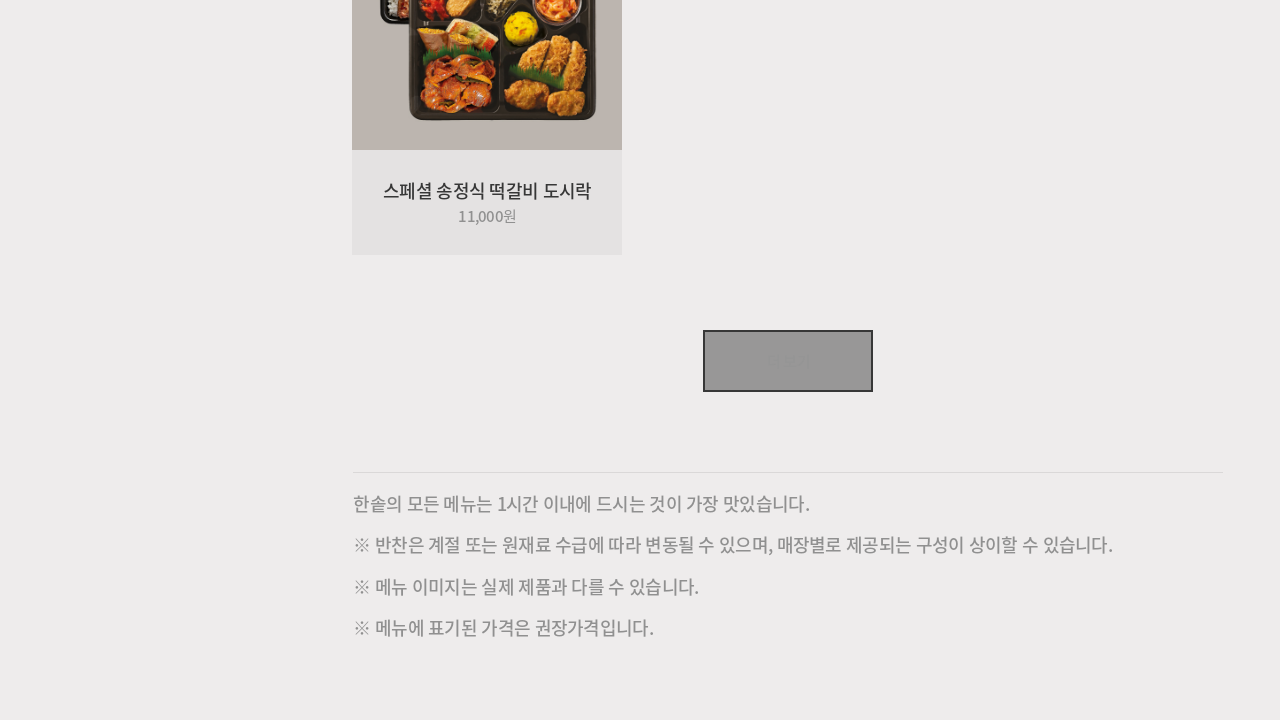

Waited 1 second for menu items to load
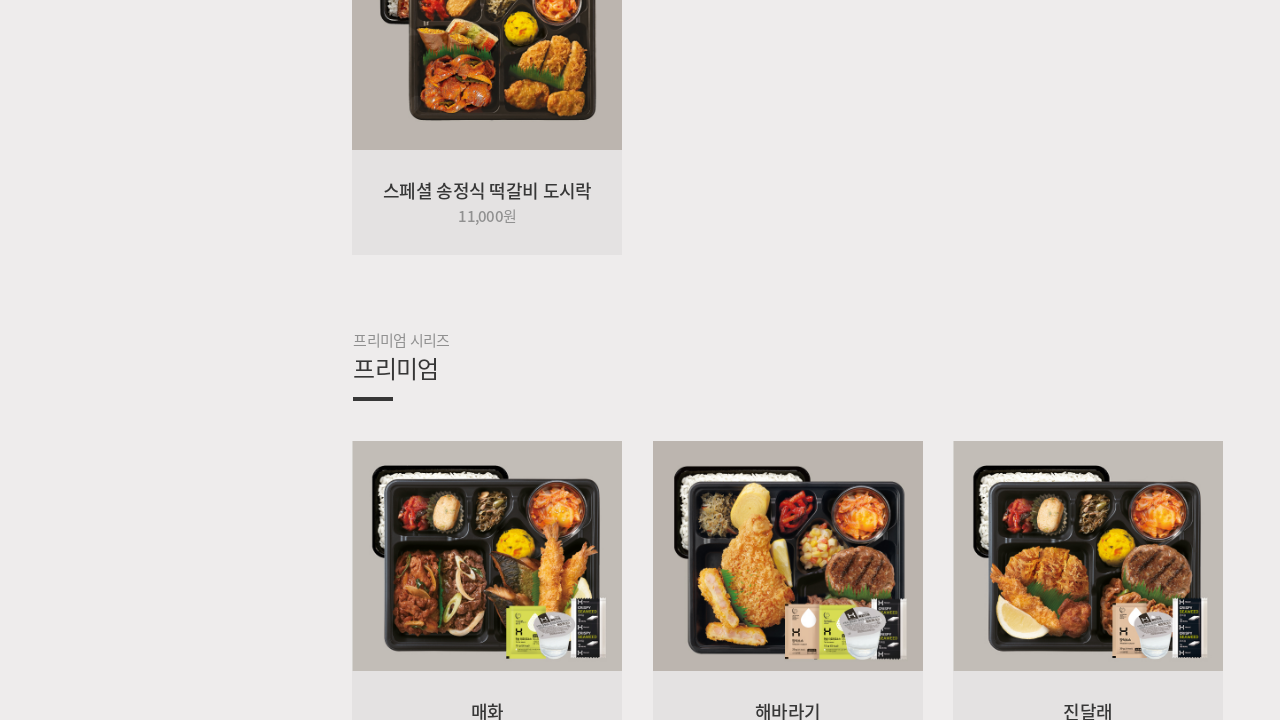

Clicked 'load more' button to load additional menu items at (788, 360) on #btn_more > span > a
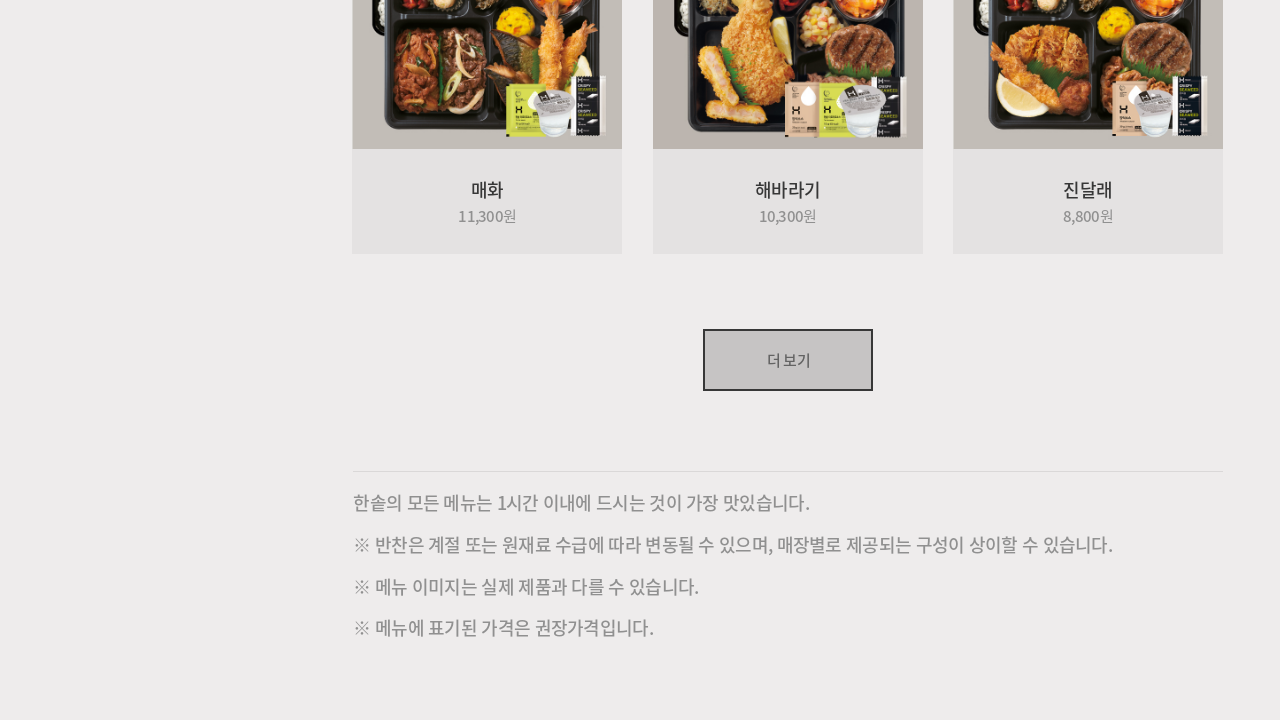

Waited 1 second for menu items to load
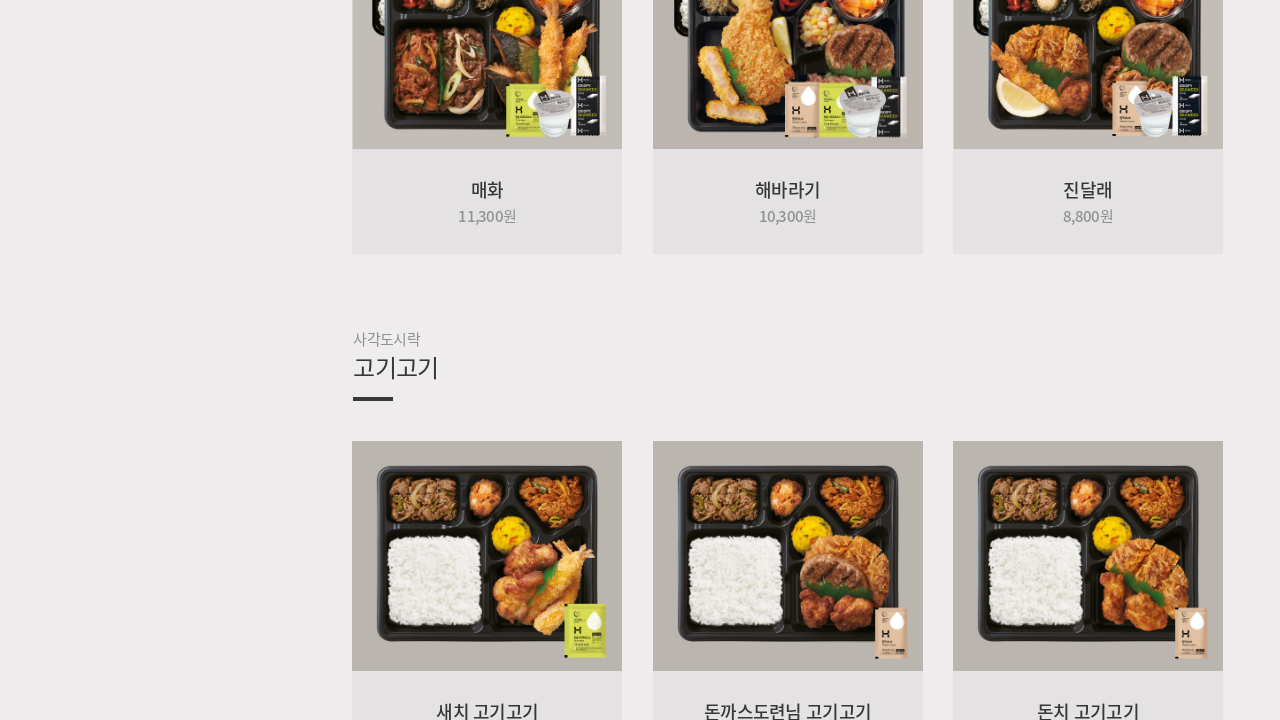

Clicked 'load more' button to load additional menu items at (788, 361) on #btn_more > span > a
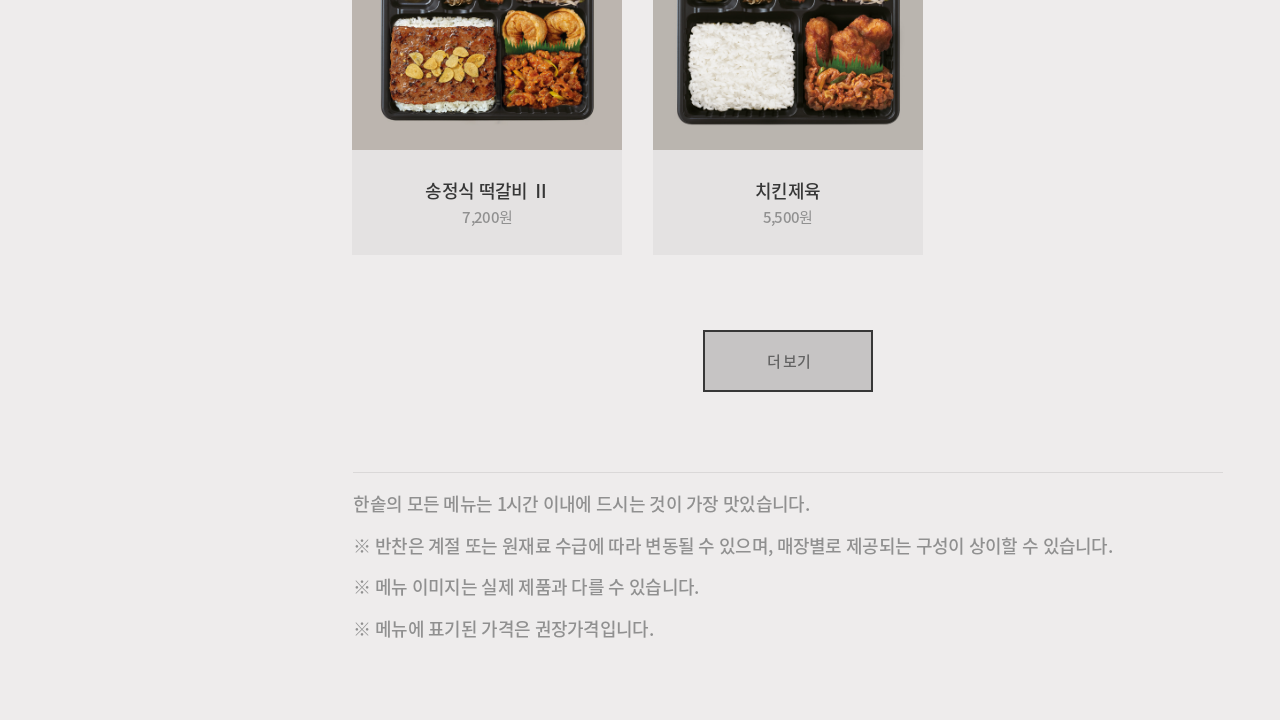

Waited 1 second for menu items to load
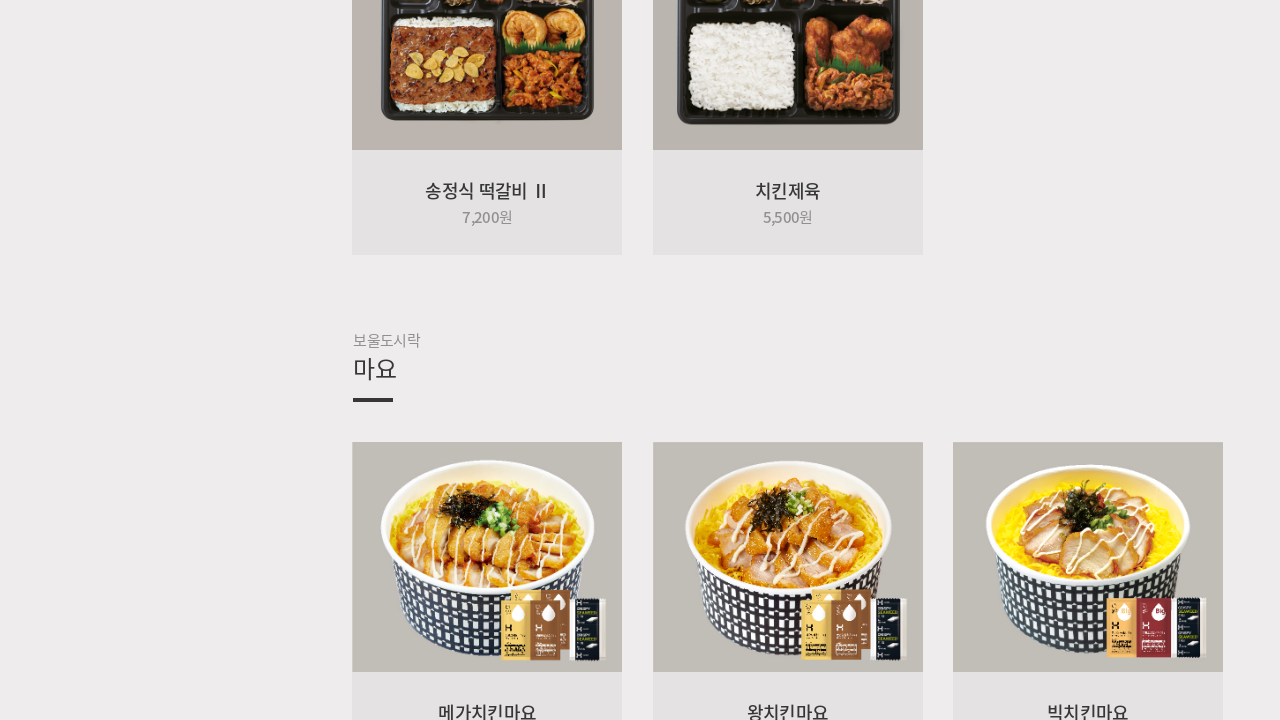

Clicked 'load more' button to load additional menu items at (788, 361) on #btn_more > span > a
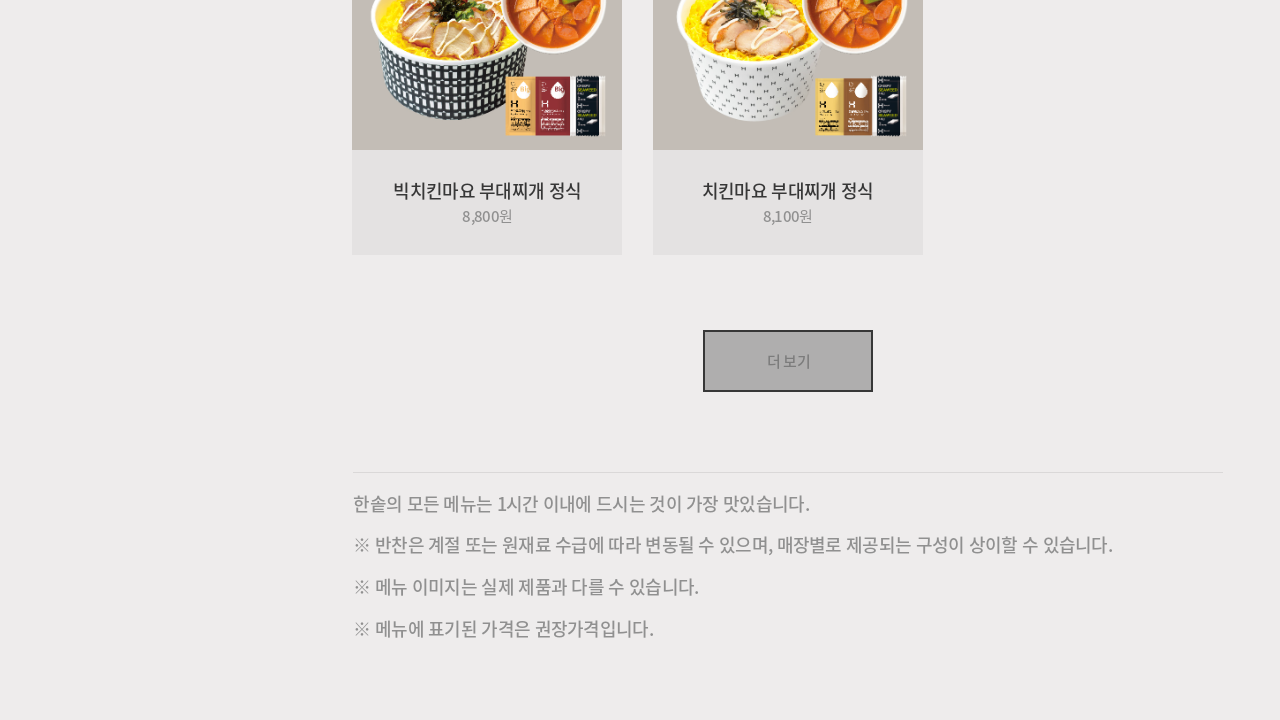

Waited 1 second for menu items to load
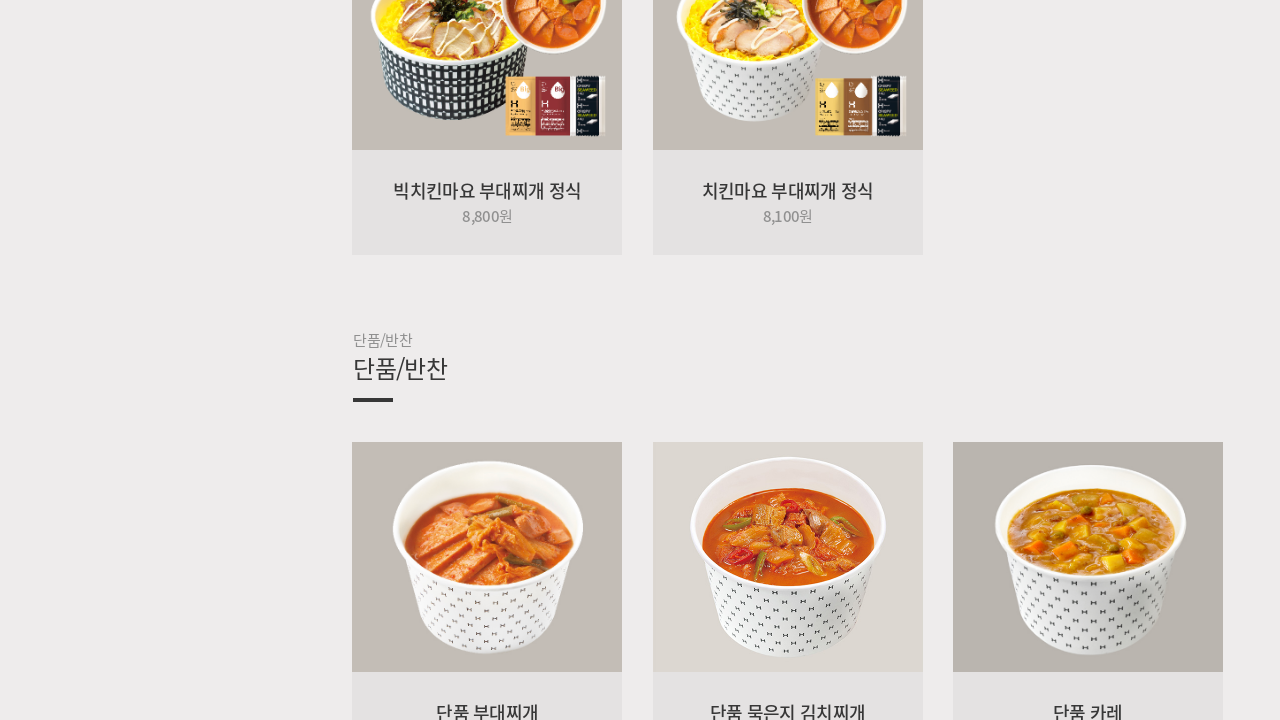

Clicked 'load more' button to load additional menu items at (788, 360) on #btn_more > span > a
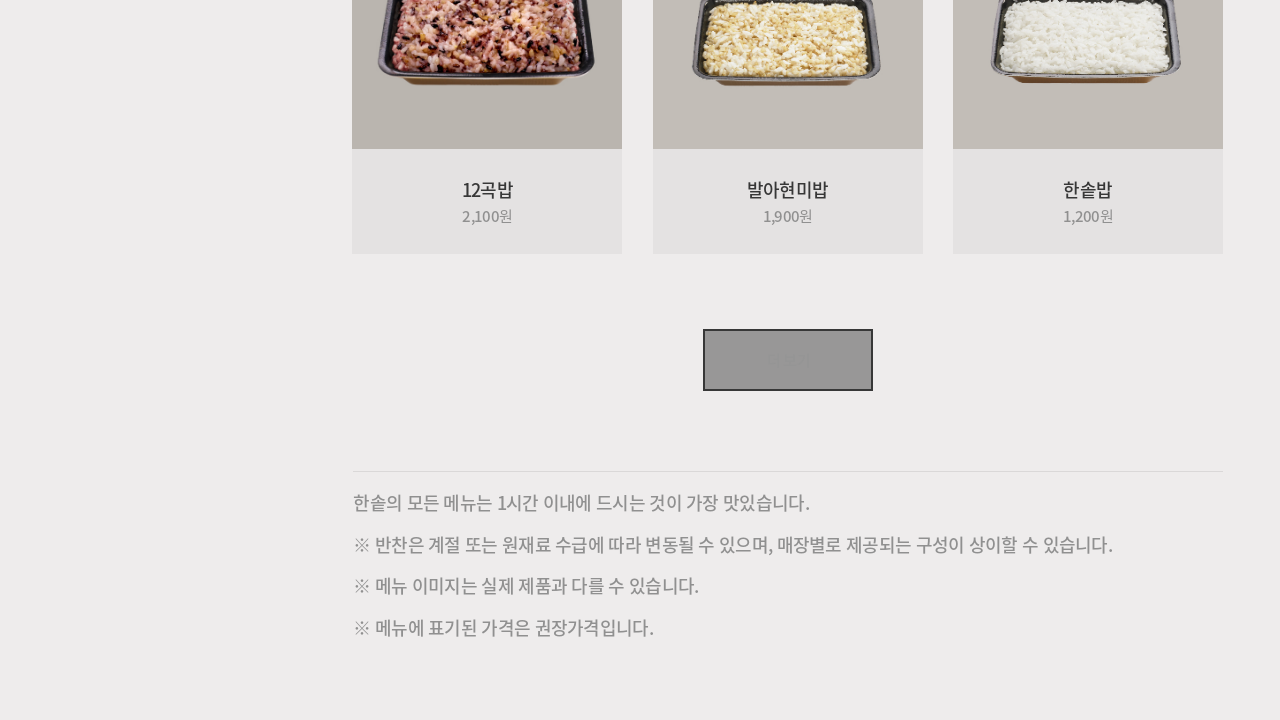

Waited 1 second for menu items to load
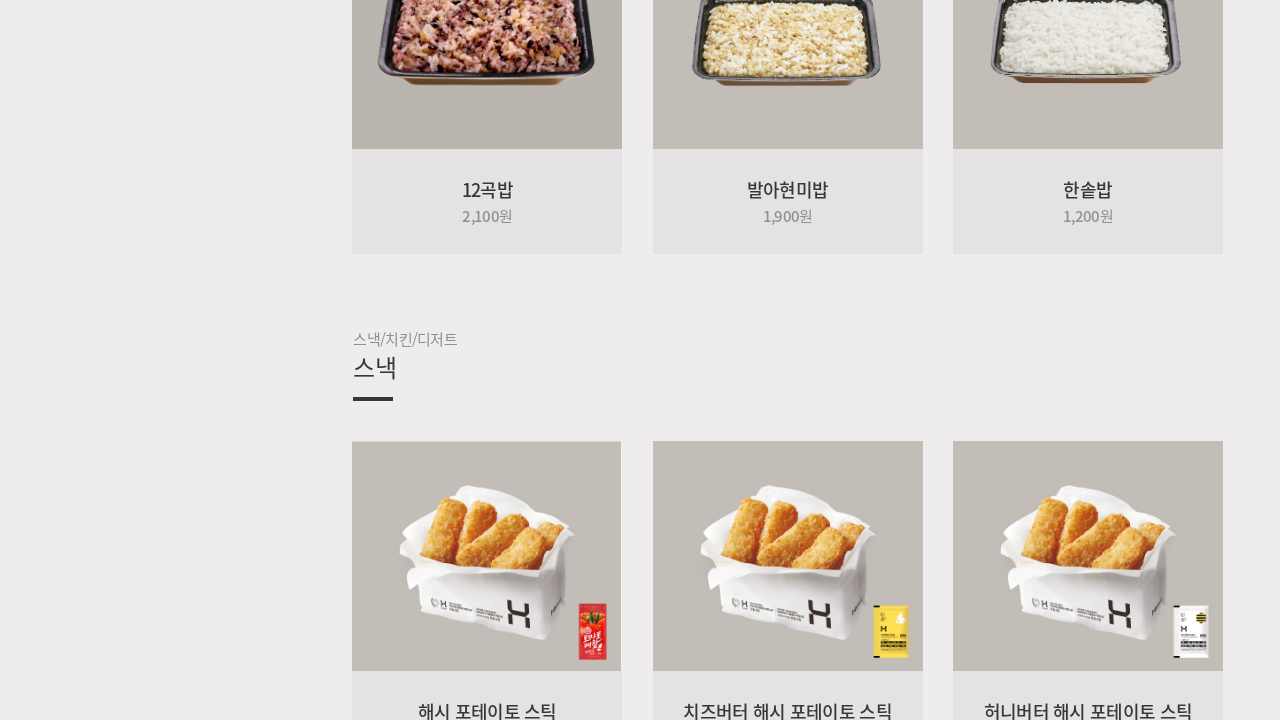

Verified menu item titles are displayed
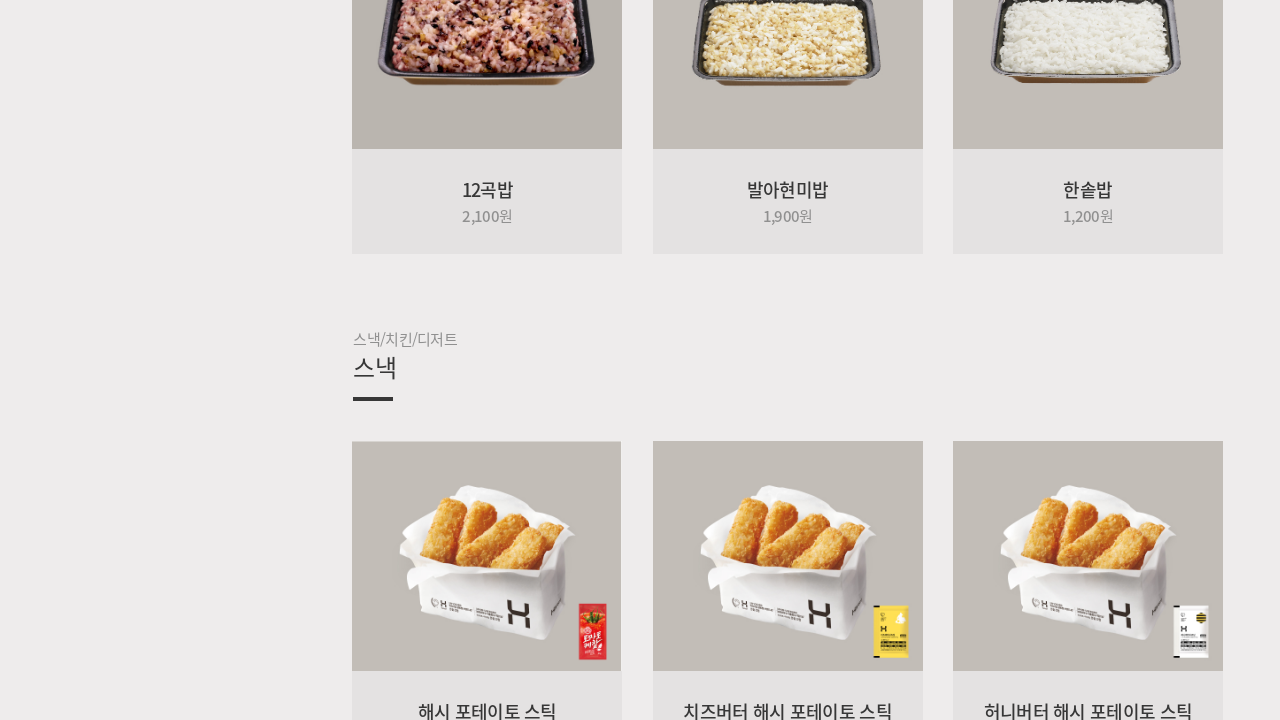

Verified menu item prices are displayed
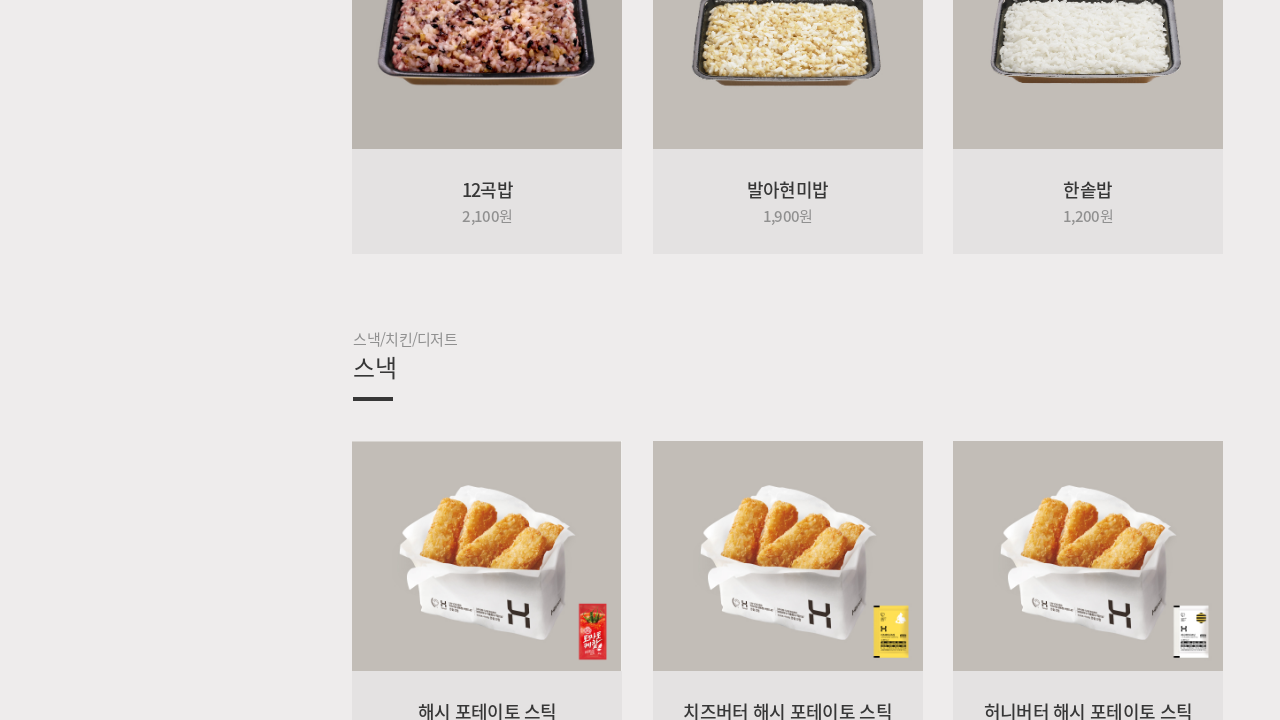

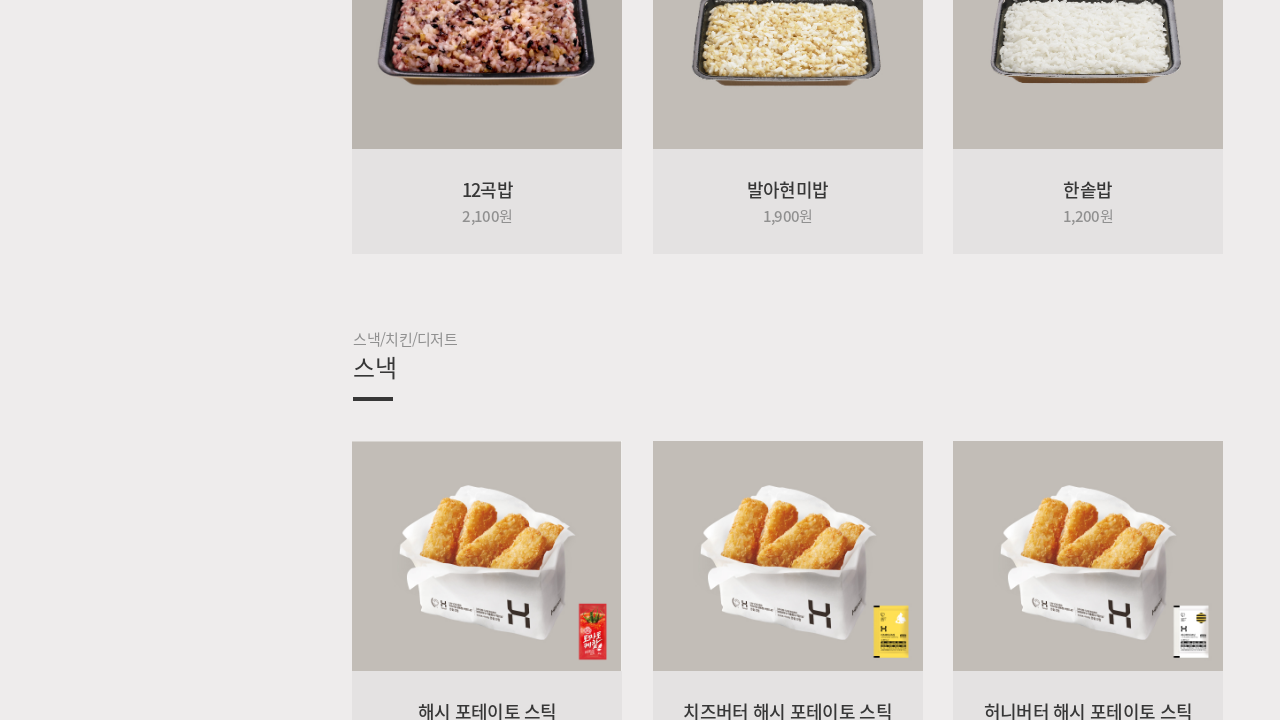